Tests browser window resizing functionality by maximizing the window and then setting it to a custom size

Starting URL: https://www.youtube.com/

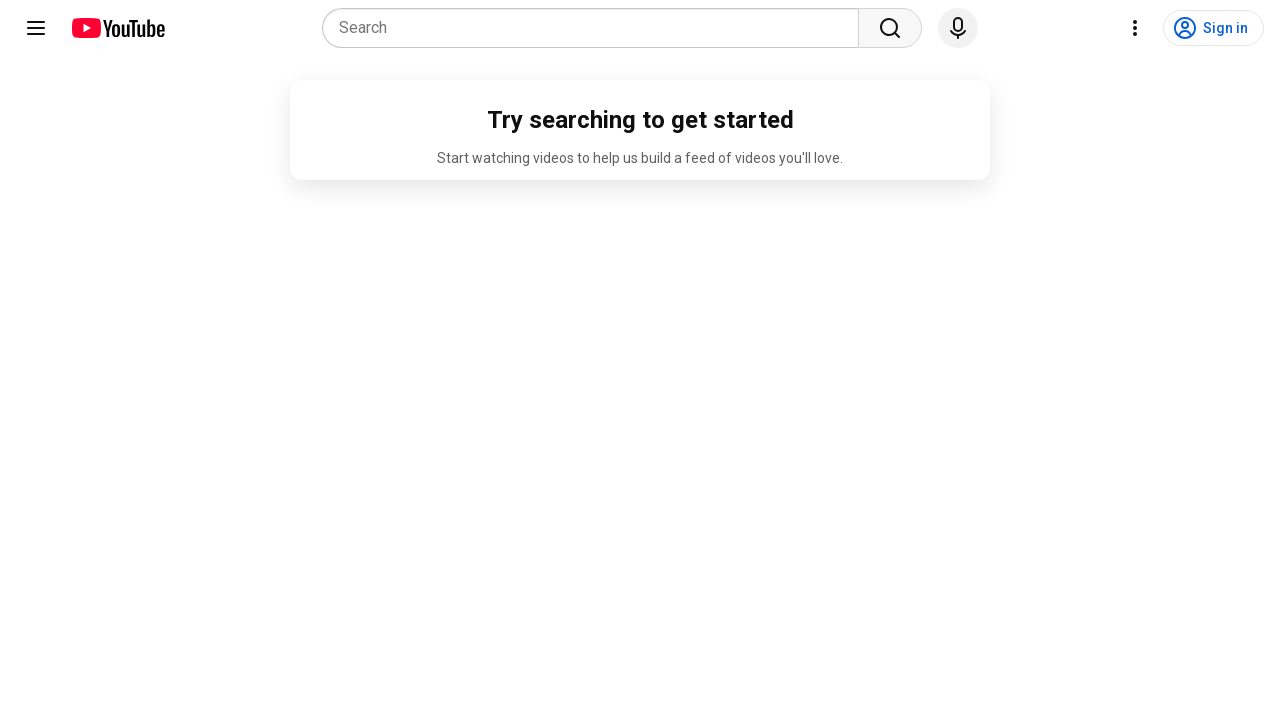

Set viewport to maximized size (1920x1080)
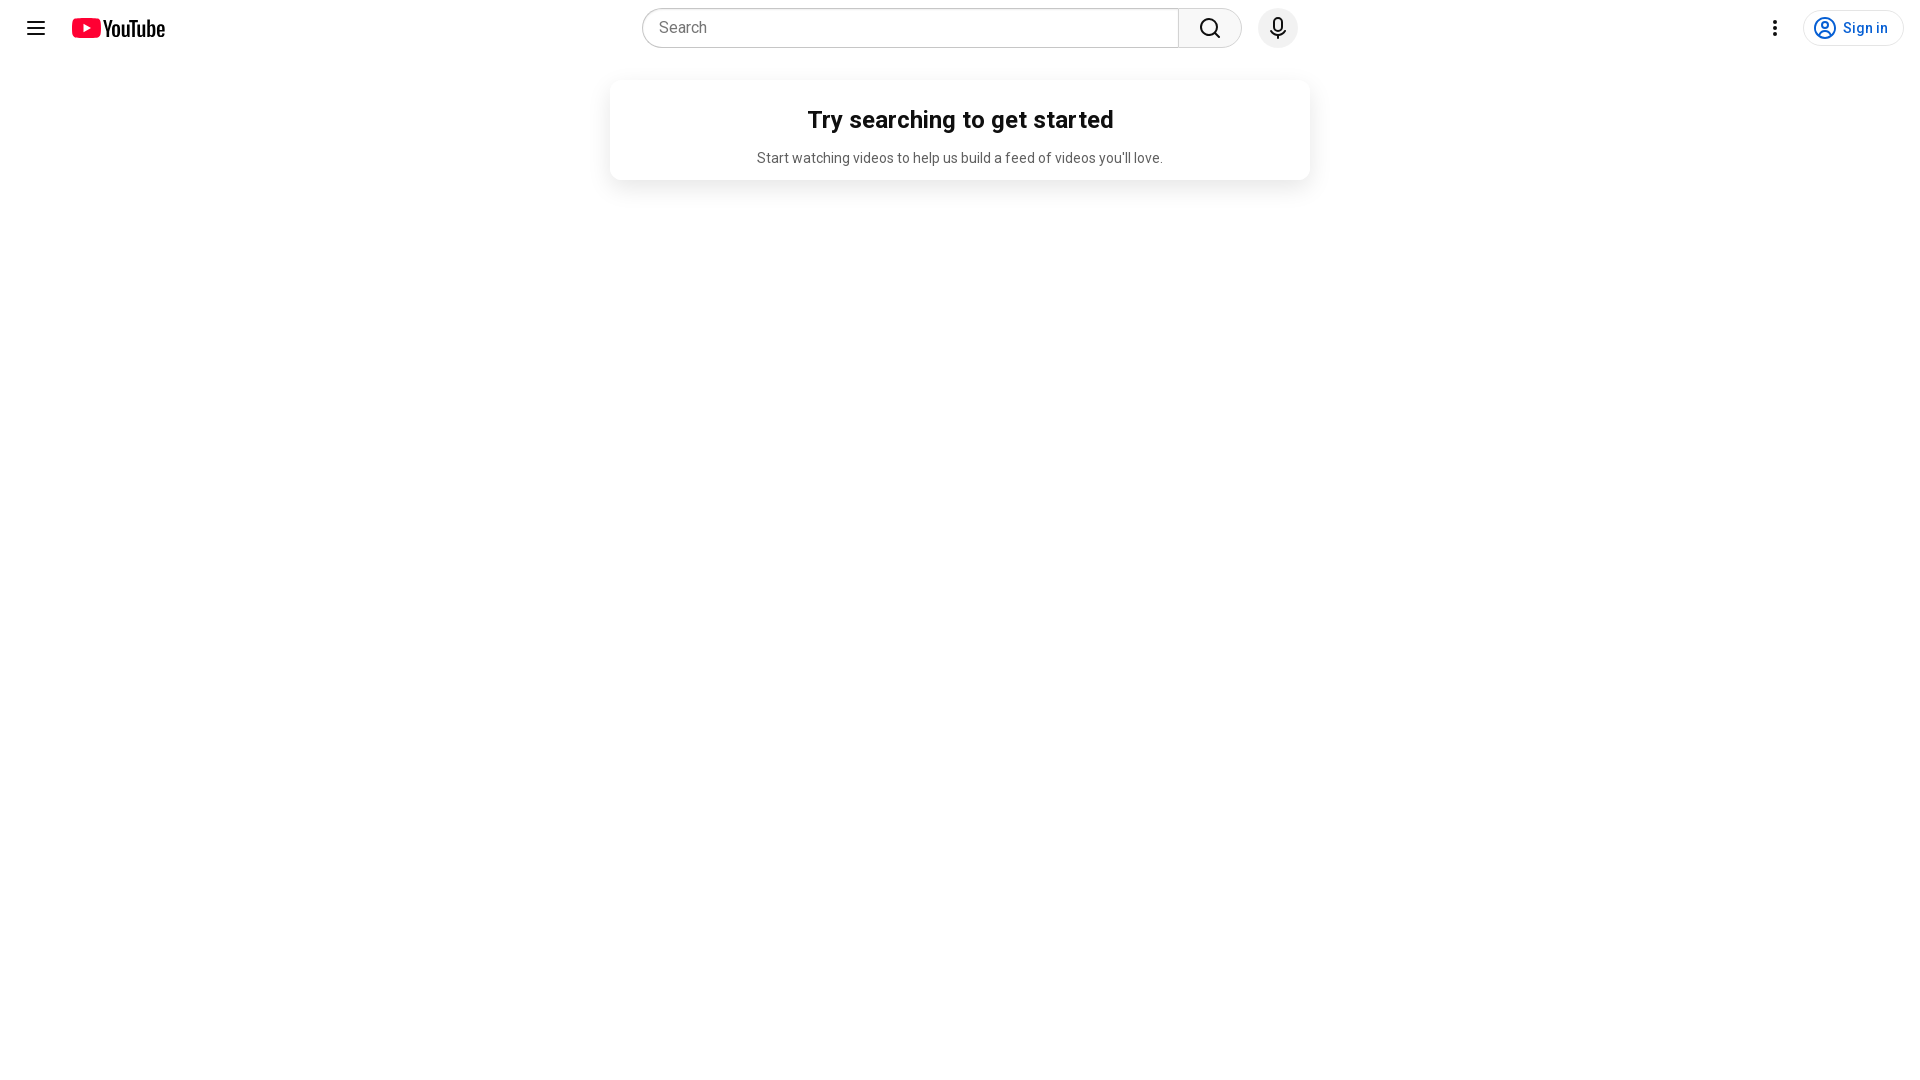

Set viewport to custom size (516x600)
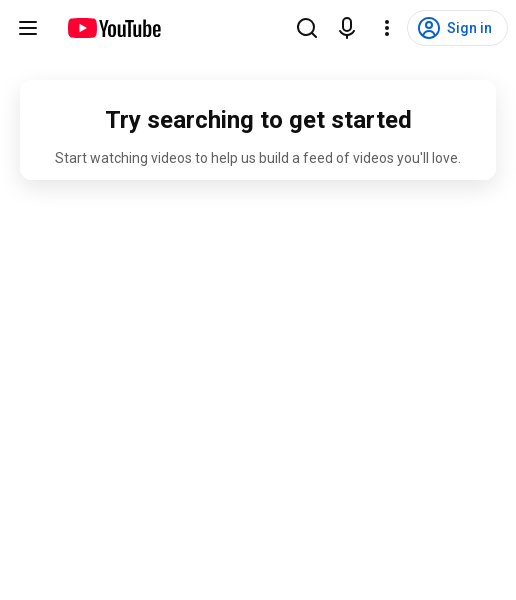

Waited for page to adjust to new viewport size
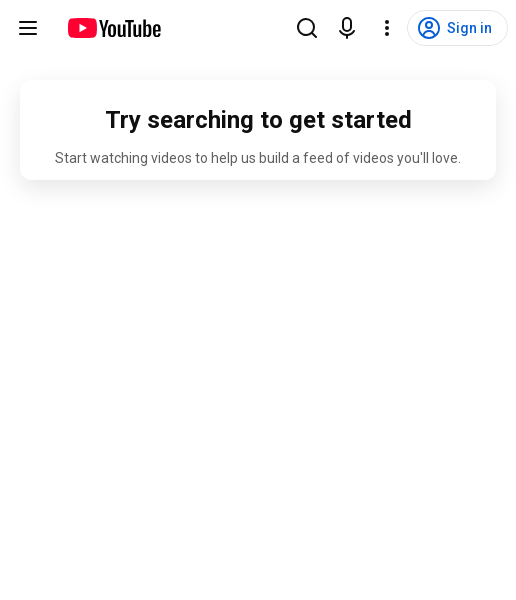

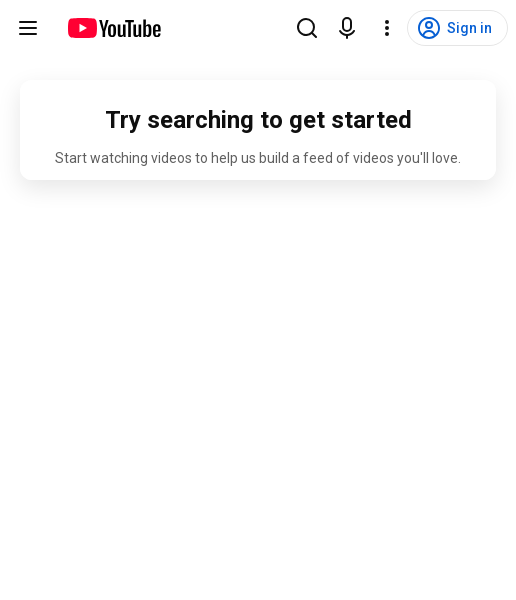